Tests deleting a todo item by adding a new todo, hovering to reveal the delete button, clicking it, and verifying the item is removed from All, Active, and Completed views.

Starting URL: https://demo.playwright.dev/todomvc/#/

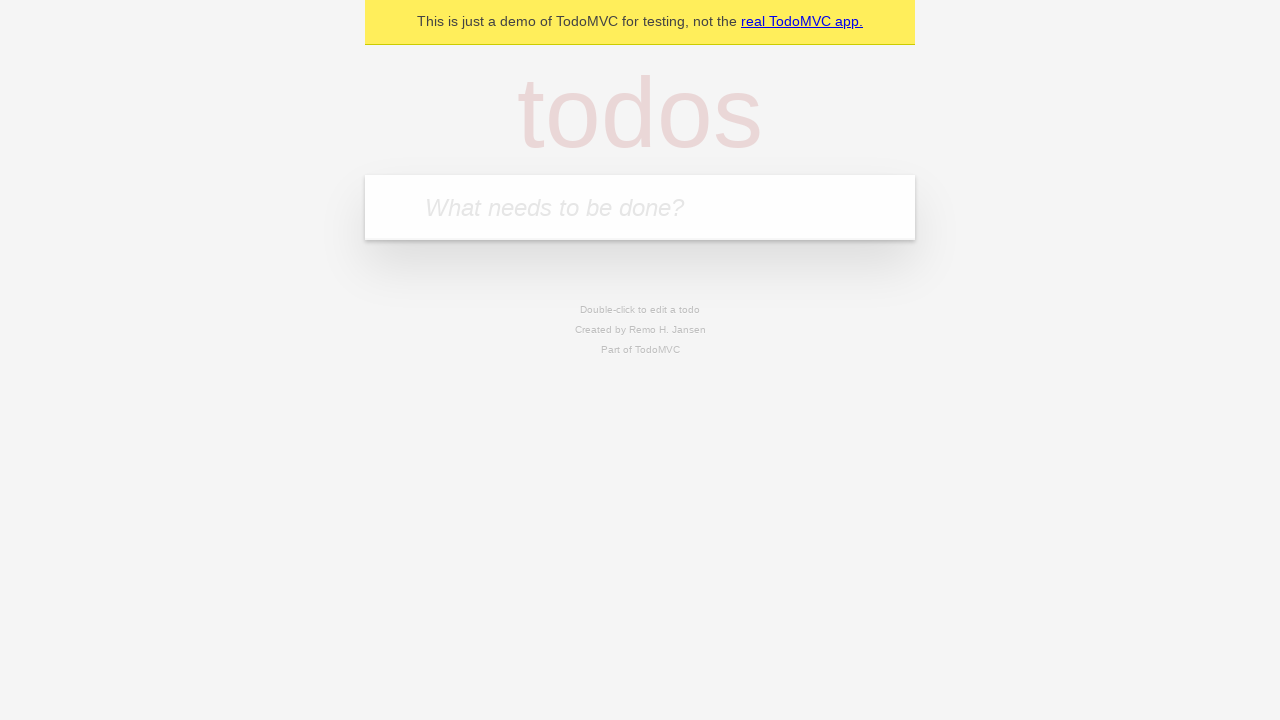

Filled new todo input field with 'to delete this item' on input.new-todo
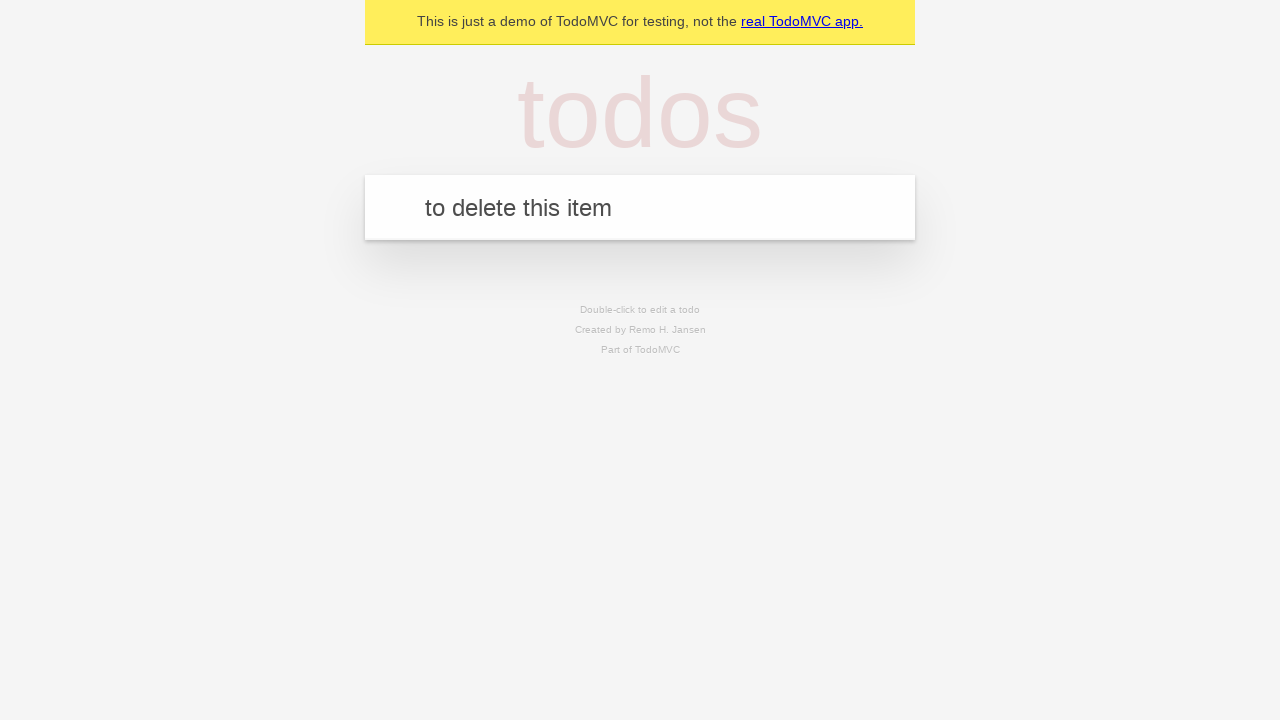

Pressed Enter to add the new todo item on input.new-todo
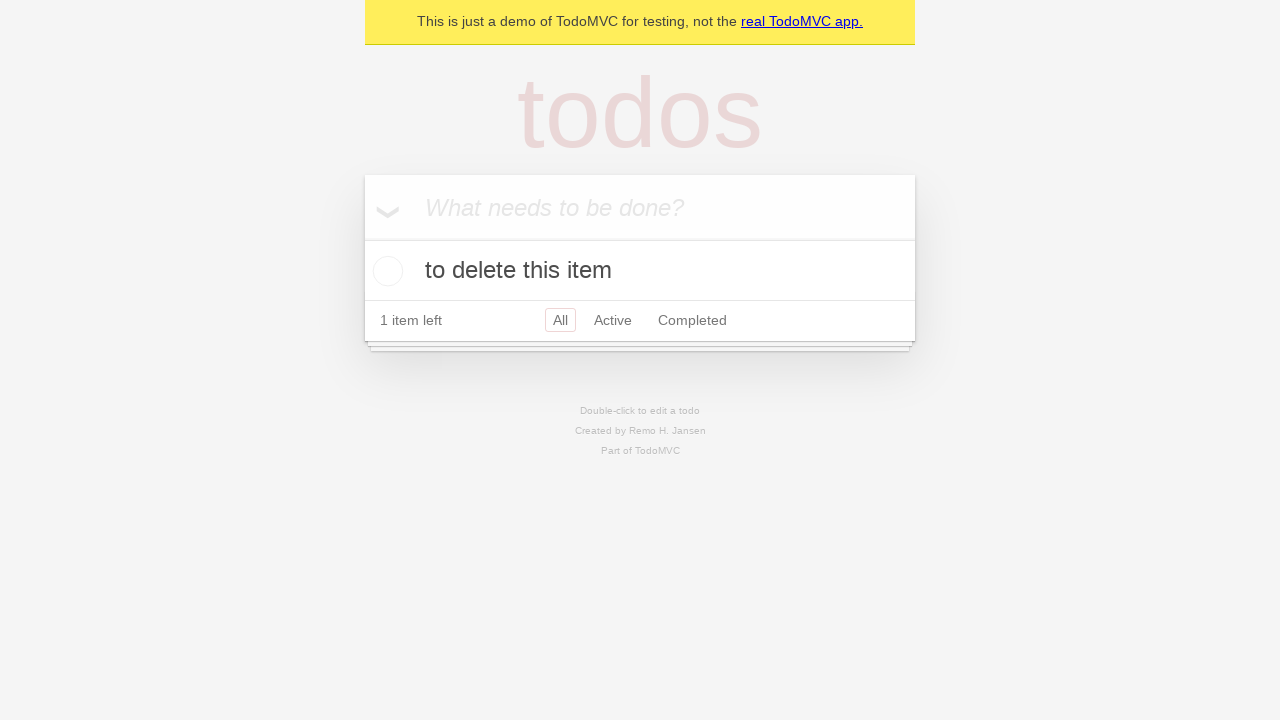

Hovered over the first todo item to reveal delete button at (640, 271) on ul.todo-list li >> nth=0
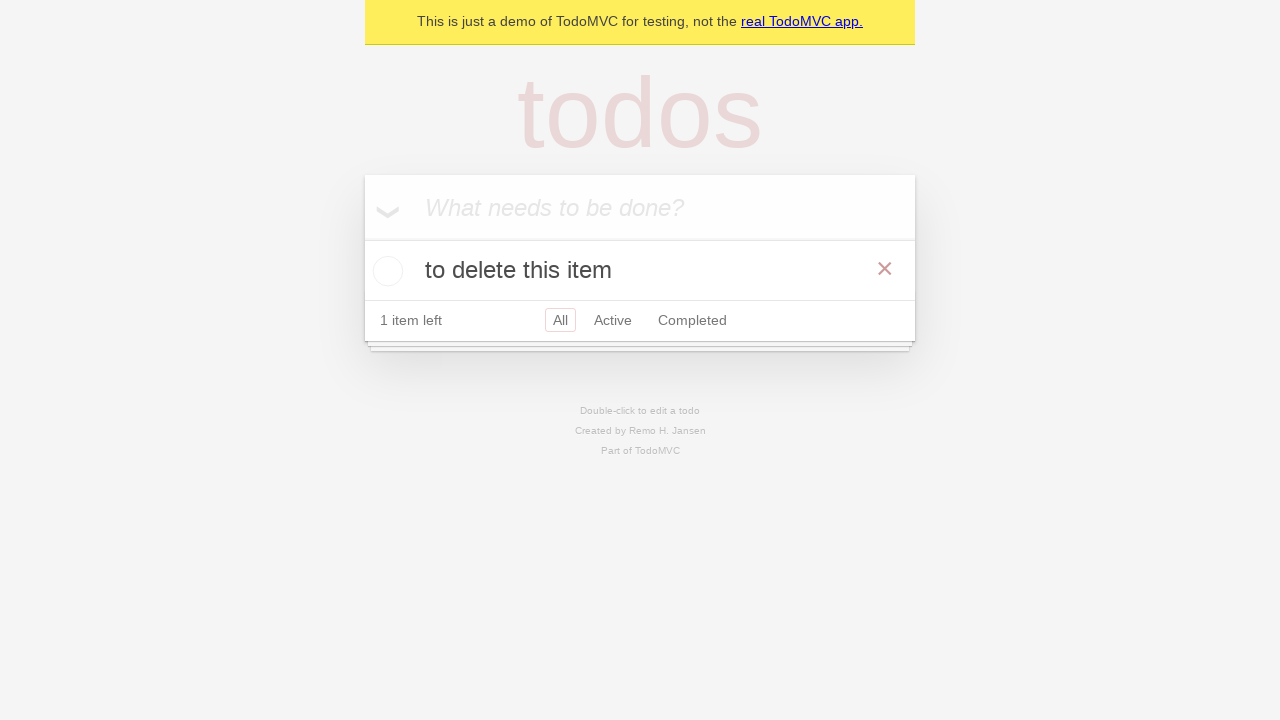

Clicked the delete button to remove the todo item at (885, 269) on ul.todo-list li >> nth=0 >> button.destroy
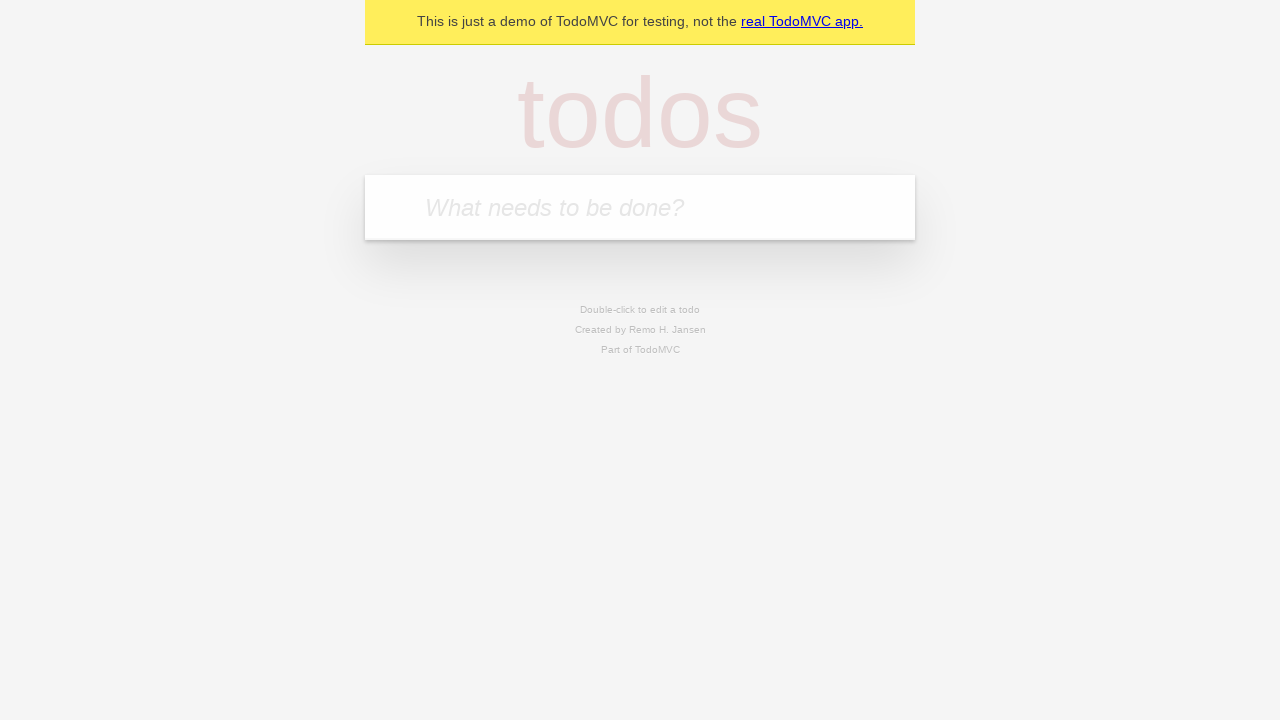

Verified that todo list in All view is empty
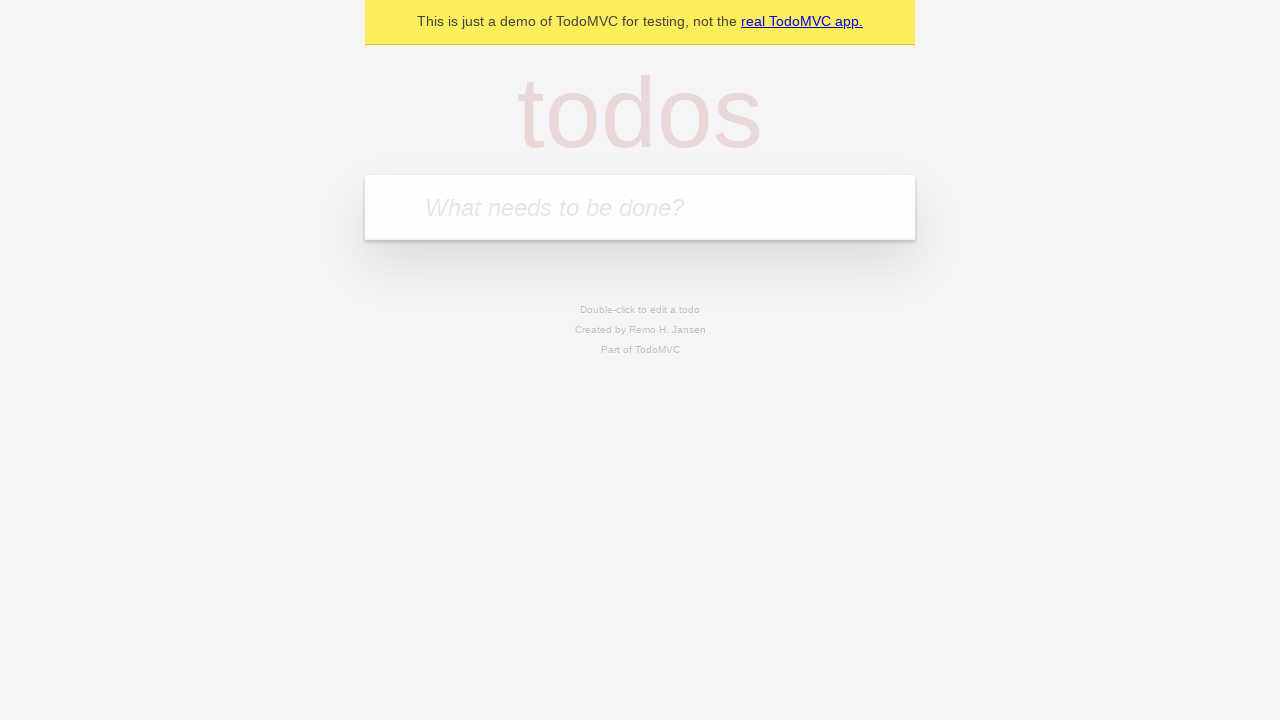

Navigated to Active view
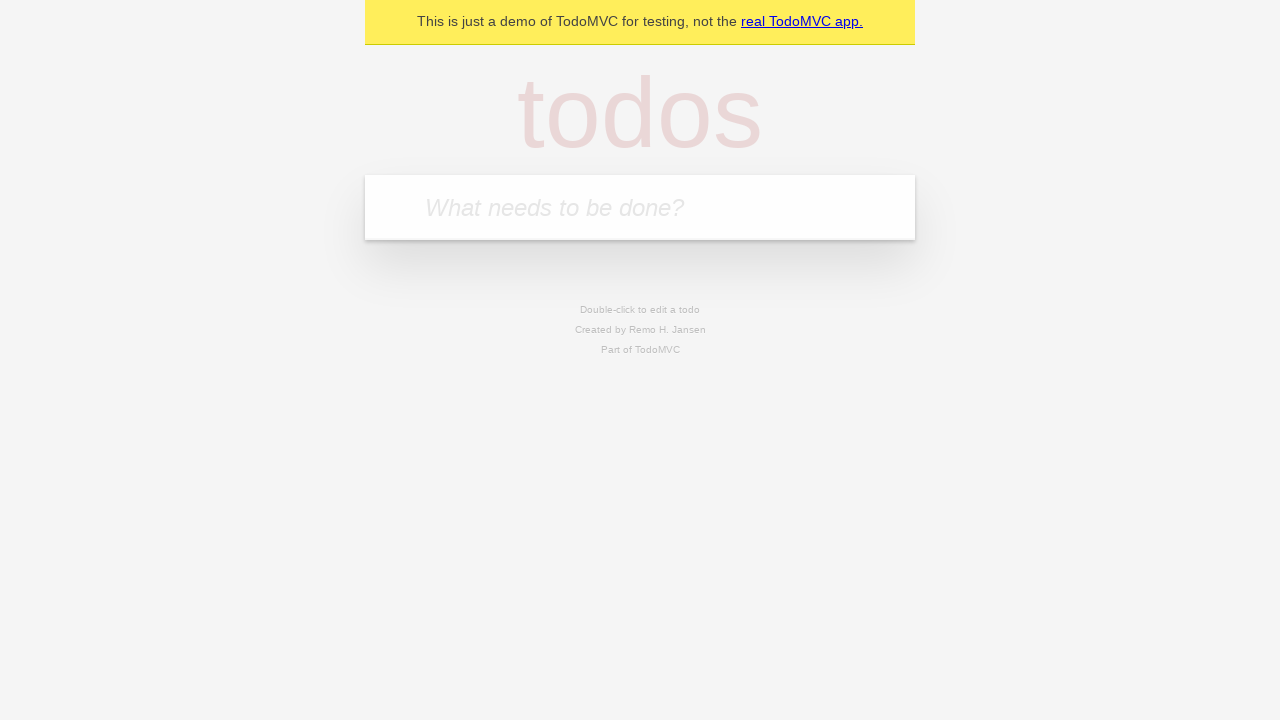

Verified that todo list in Active view is empty
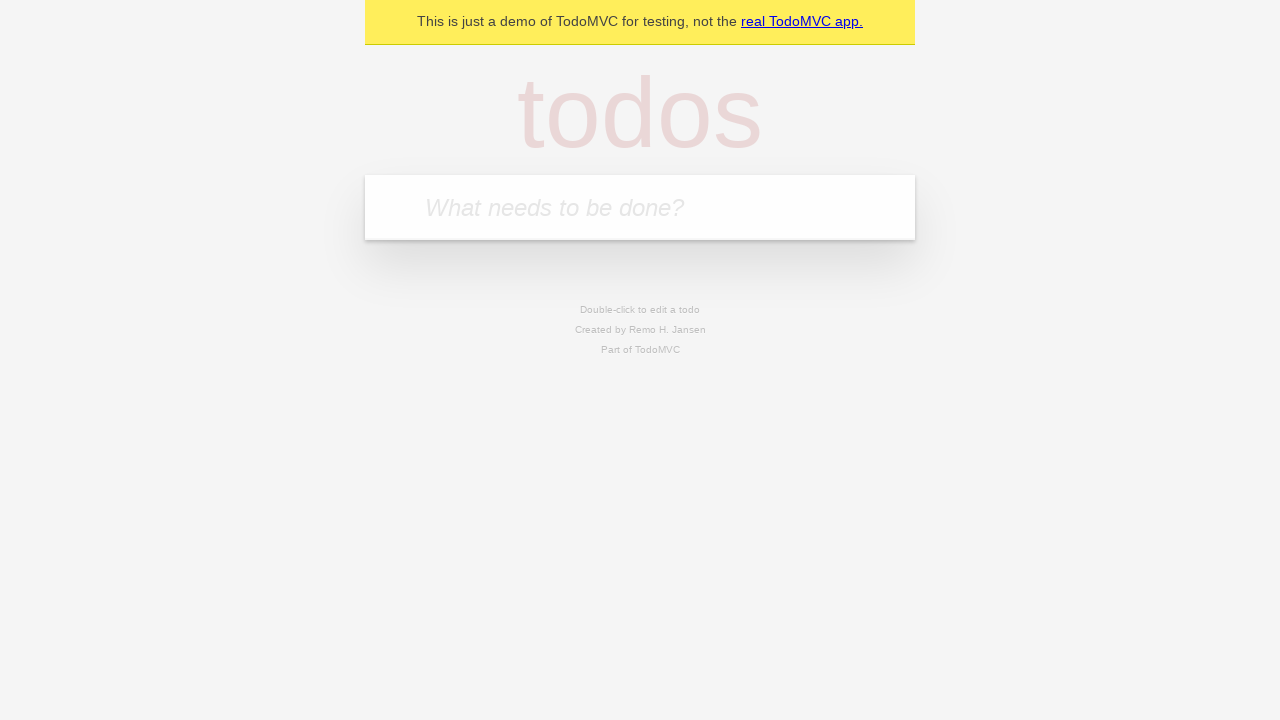

Navigated to Completed view
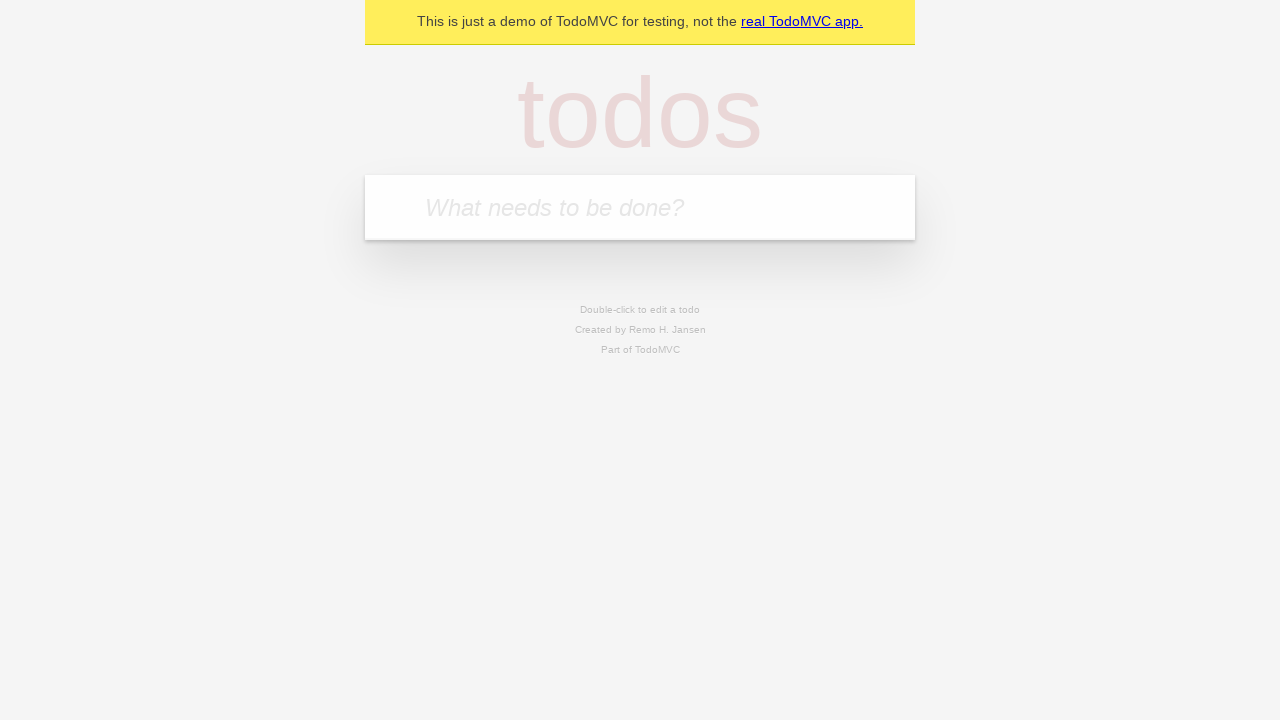

Verified that todo list in Completed view is empty
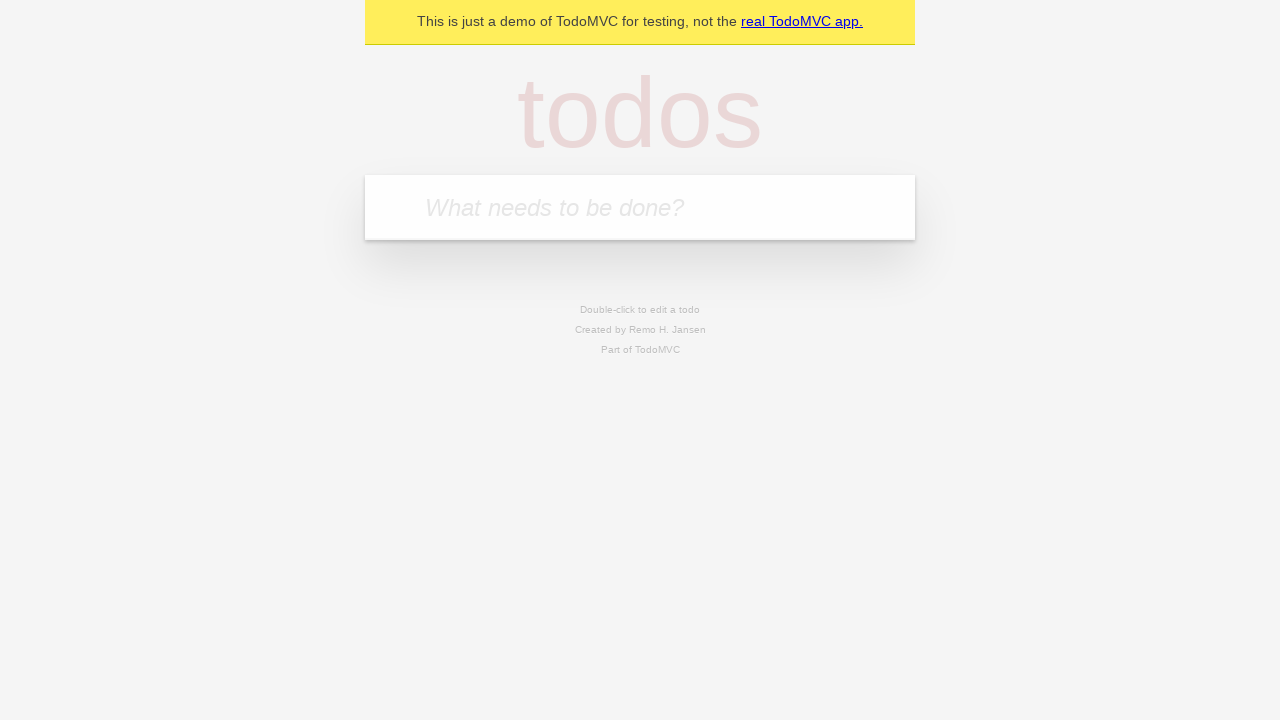

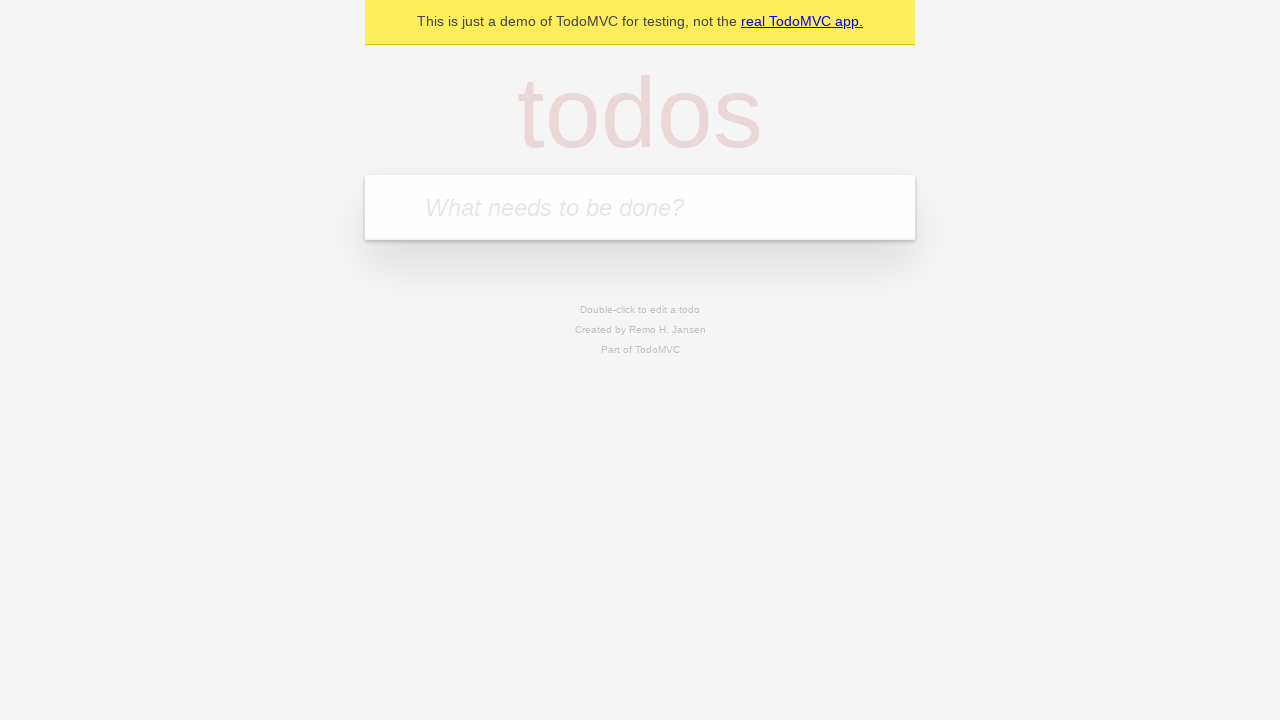